Tests confirm JavaScript alert by clicking the Confirm Alert button, switching to the alert, and dismissing it with Cancel

Starting URL: https://v1.training-support.net/selenium/javascript-alerts

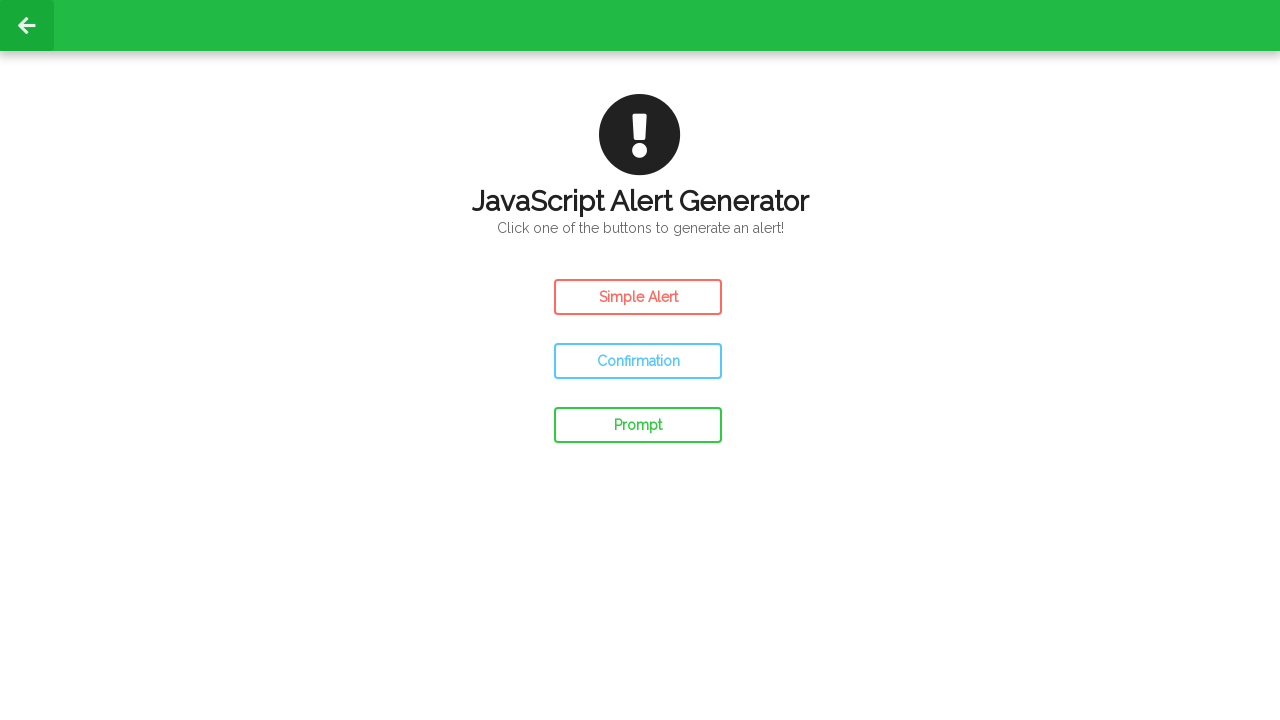

Set up dialog handler to dismiss confirm alerts
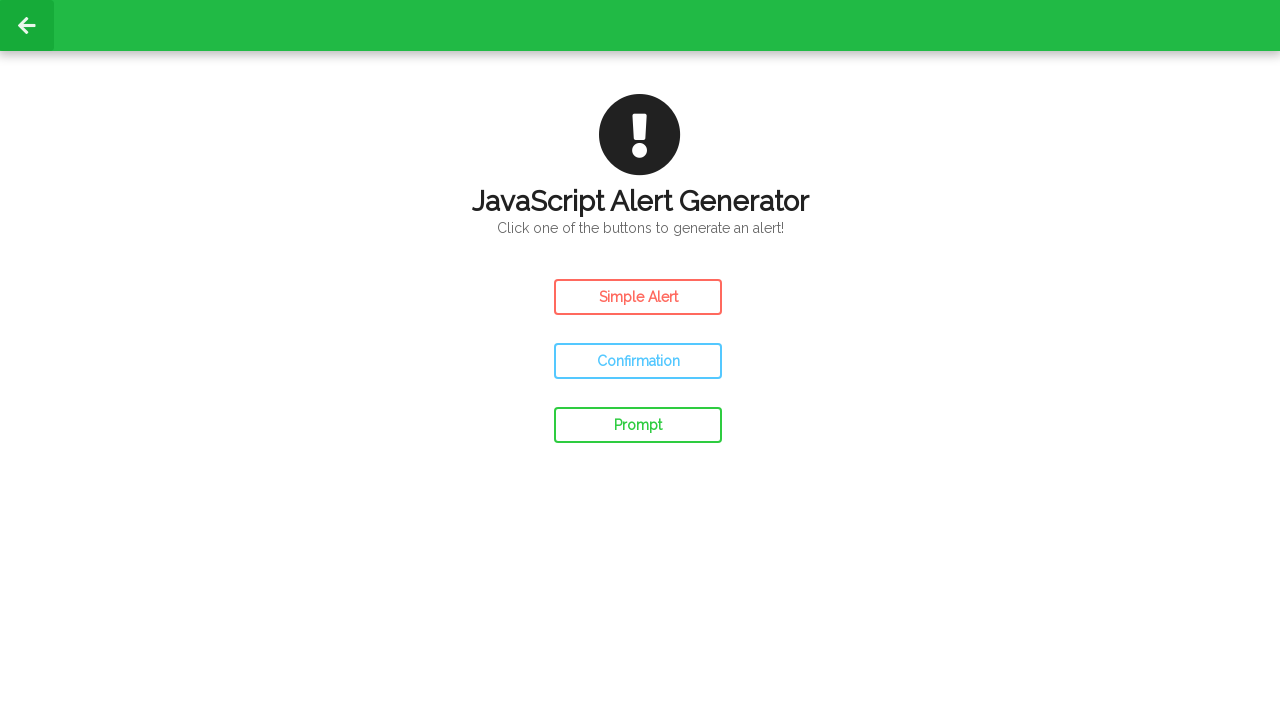

Clicked the Confirm Alert button at (638, 361) on #confirm
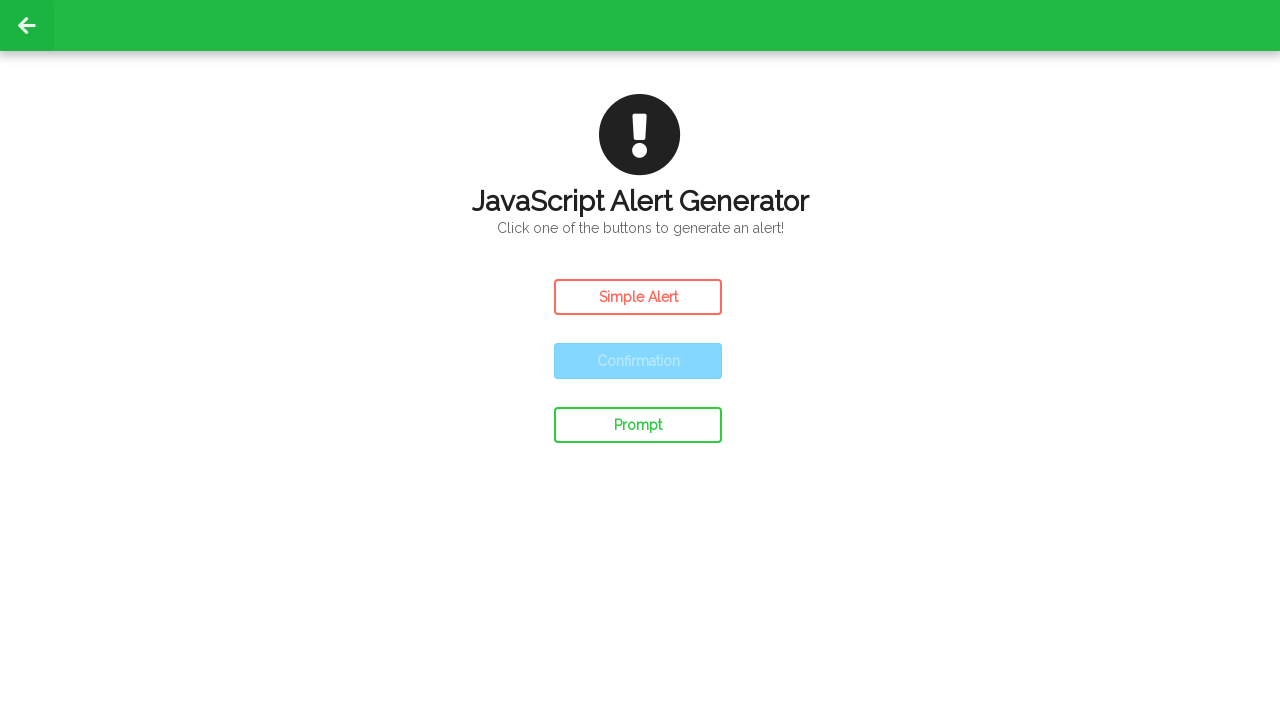

Waited for alert to be processed
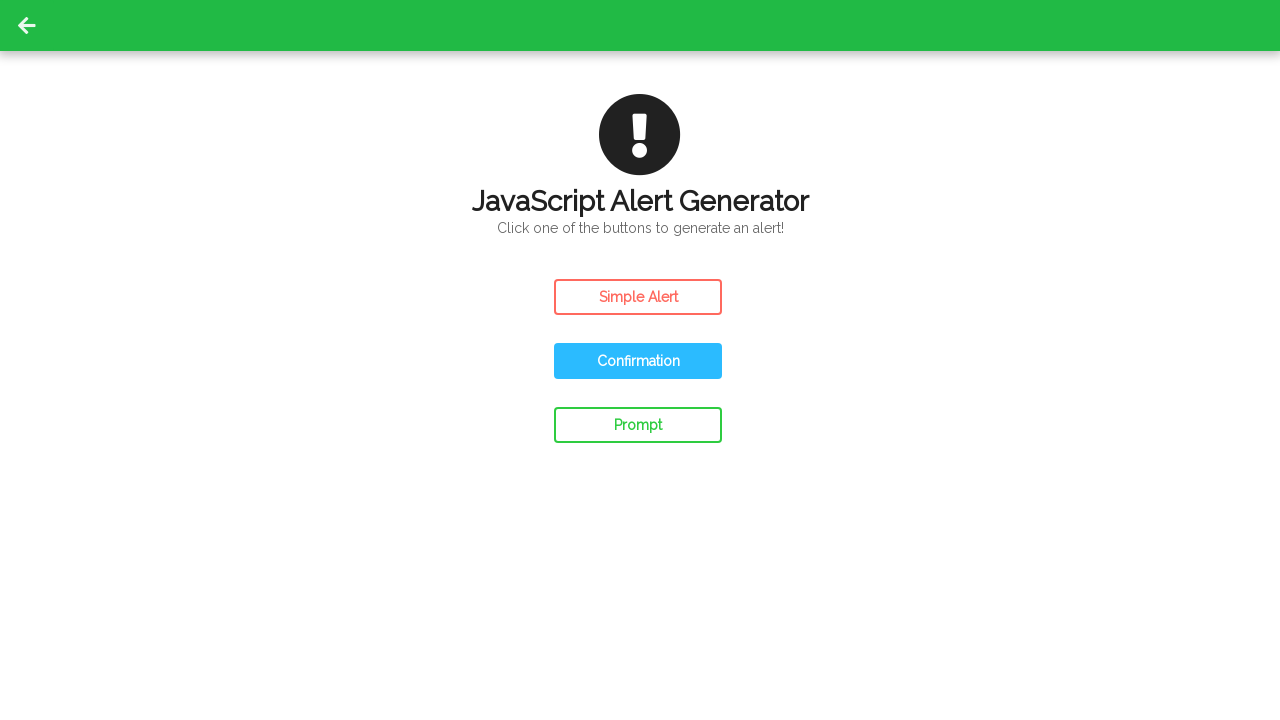

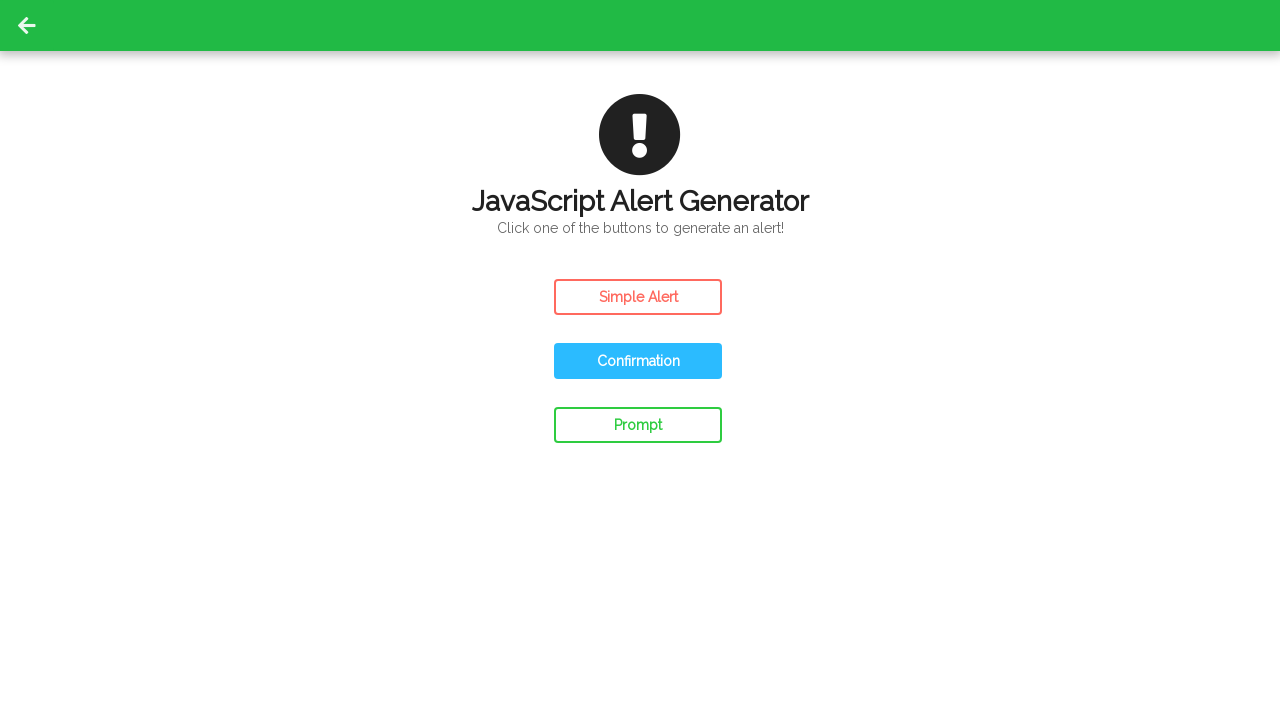